Tests the mortgage calculator by entering a purchase price, opening advanced options, selecting a start month, and clicking calculate

Starting URL: https://www.mlcalc.com

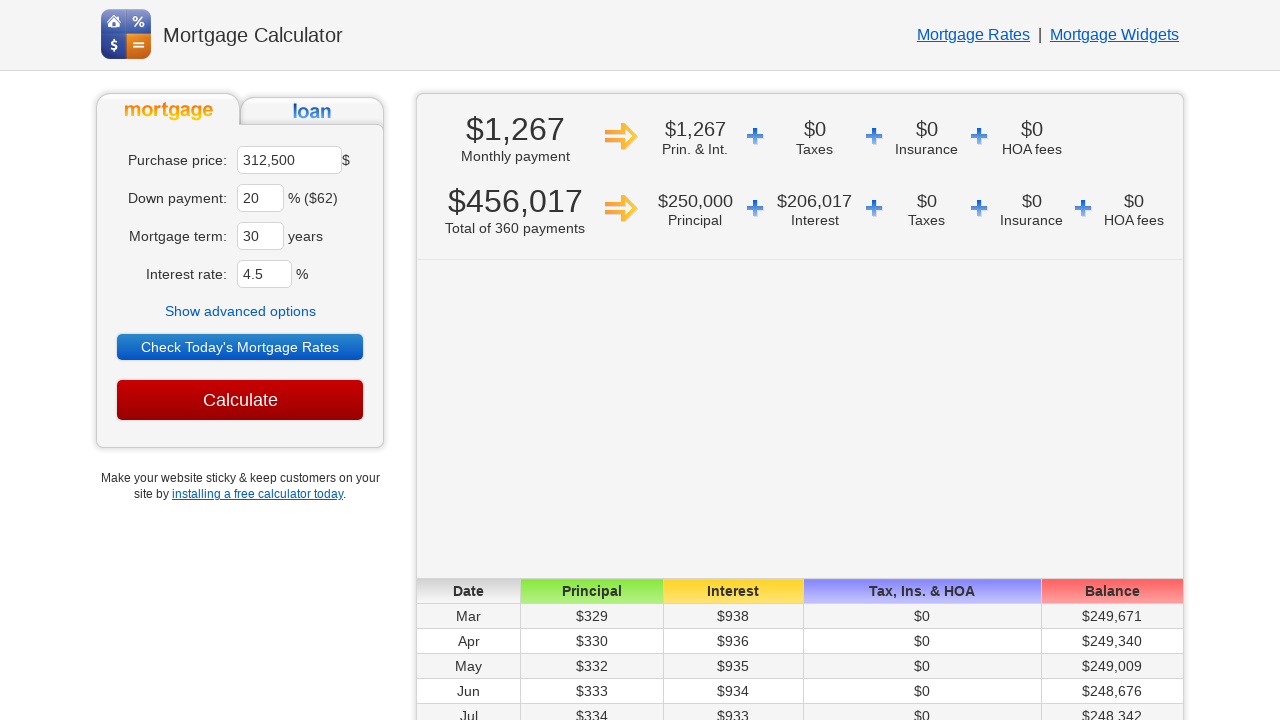

Cleared purchase price field on //*[@id='ma']
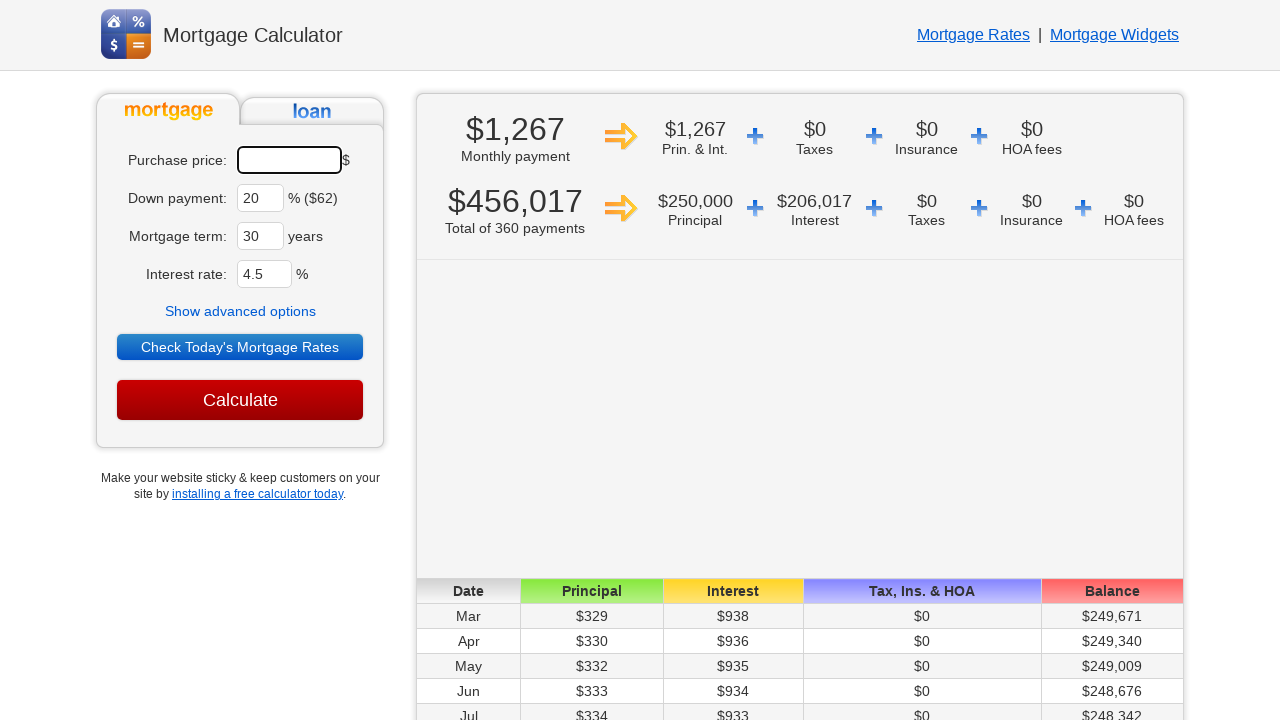

Entered purchase price of 400000 on //*[@id='ma']
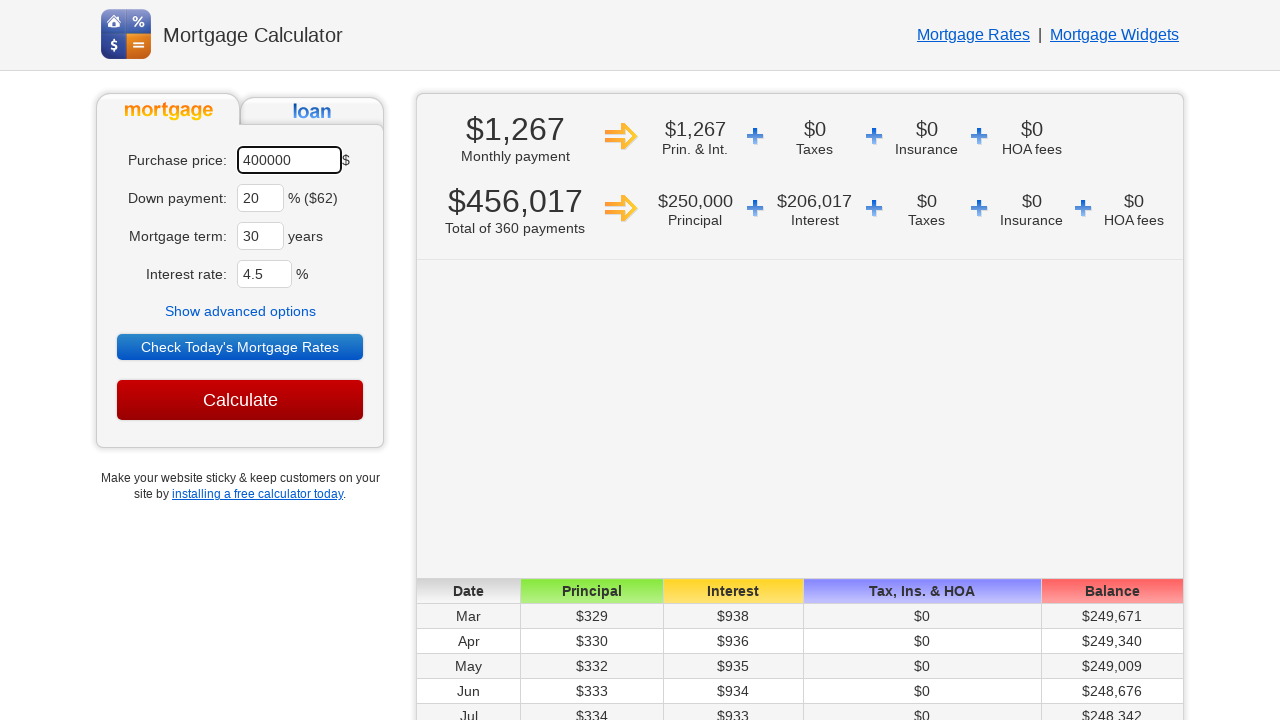

Clicked 'Show advanced options' button at (240, 311) on text=Show advanced options
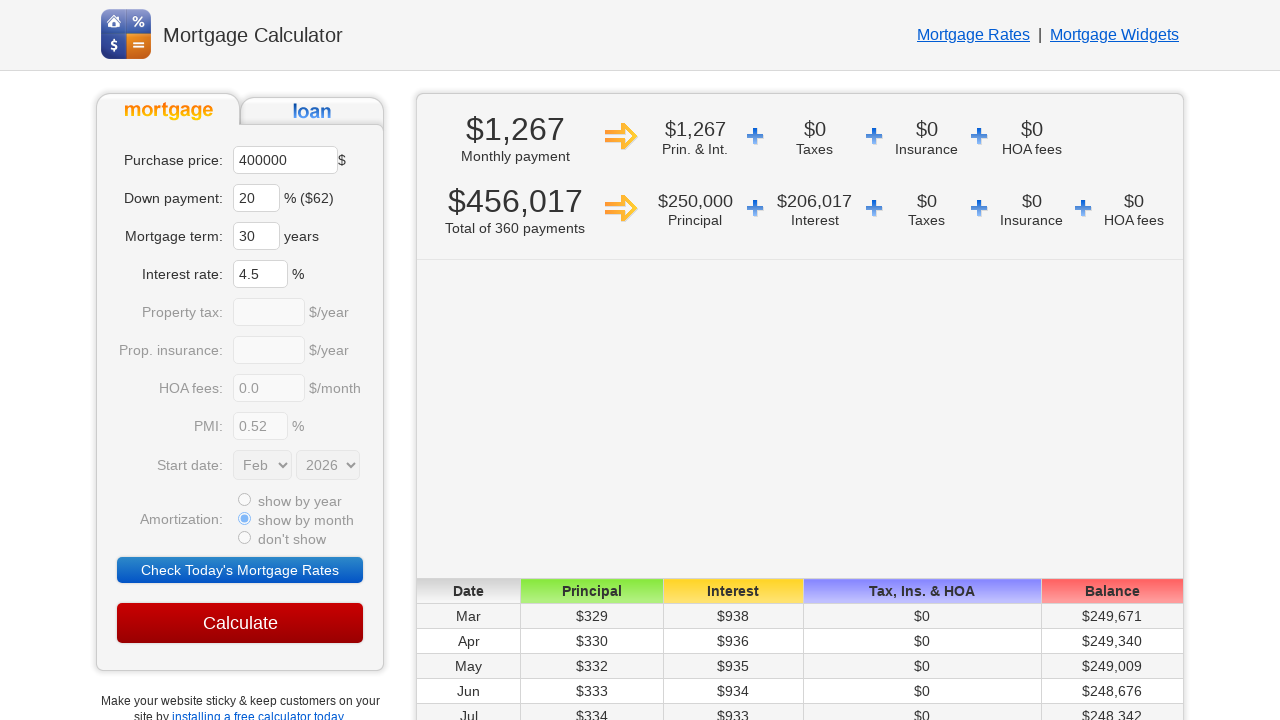

Waited for advanced options to appear
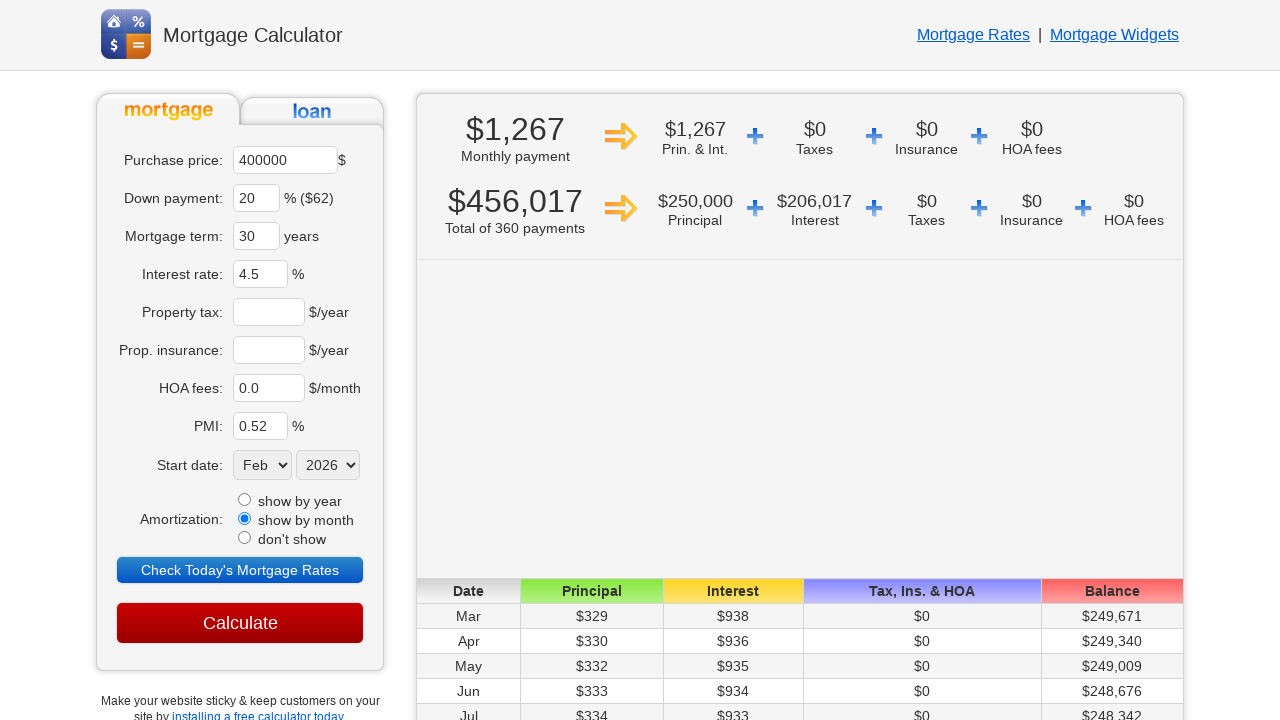

Selected 'Oct' from start month dropdown on select[name='sm']
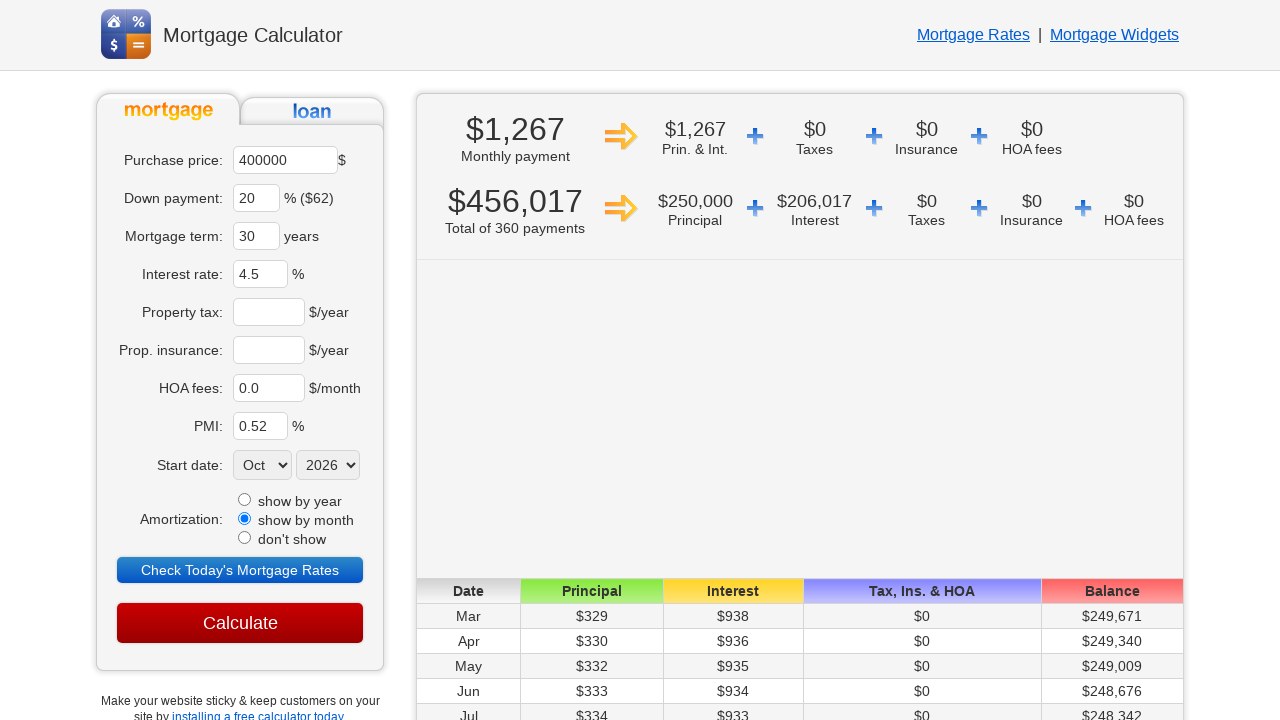

Clicked Calculate button to compute mortgage at (240, 623) on input[value='Calculate']
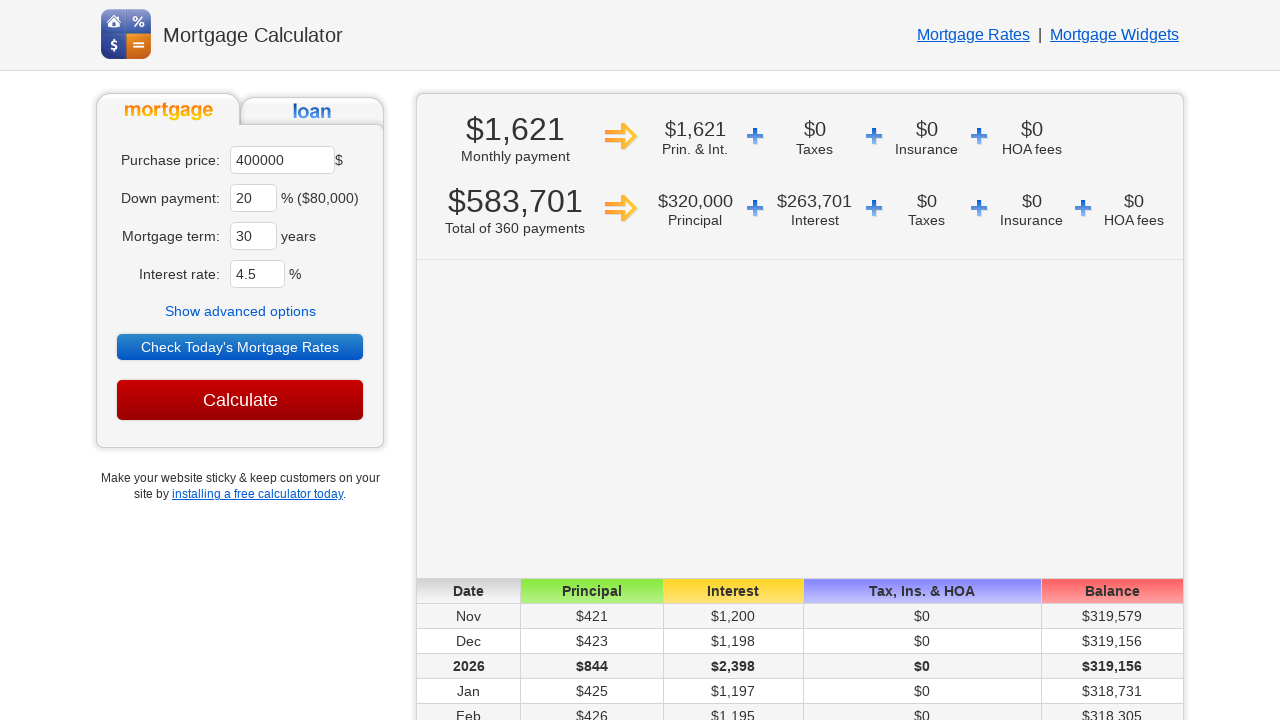

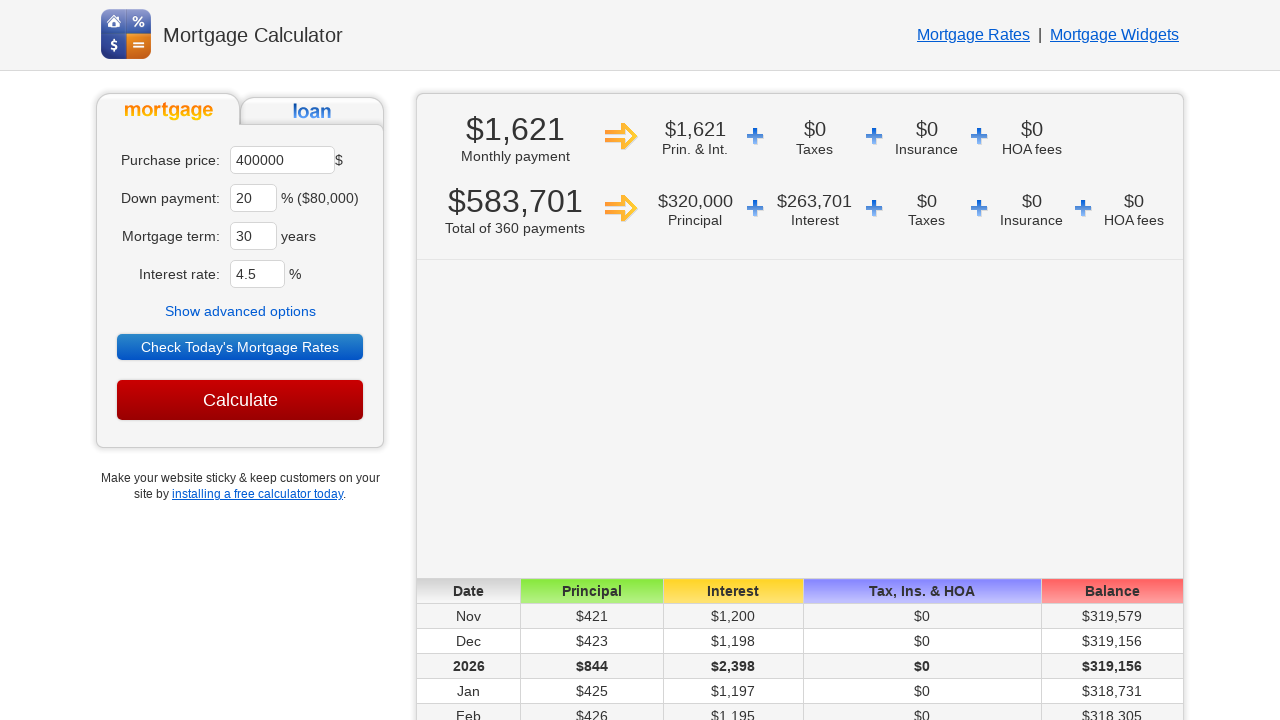